Navigates to Coupang (Korean e-commerce site) homepage and waits for the page to load

Starting URL: https://www.coupang.com

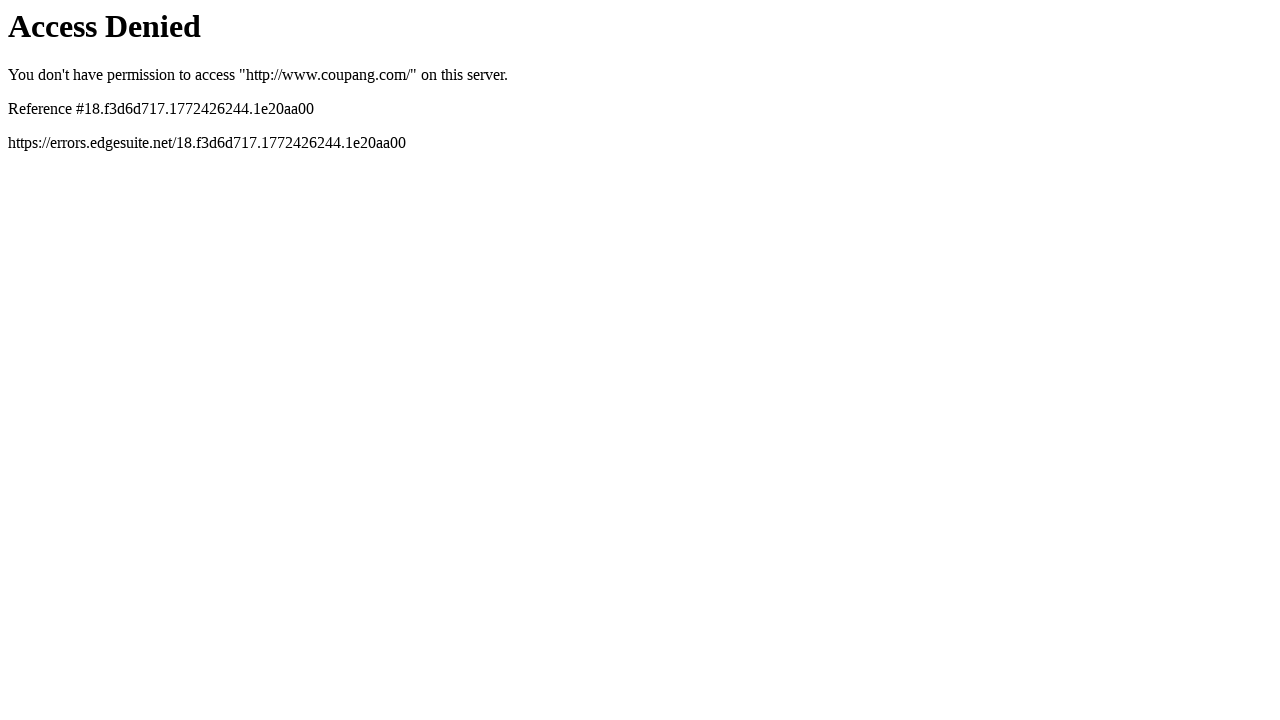

Navigated to Coupang homepage at https://www.coupang.com
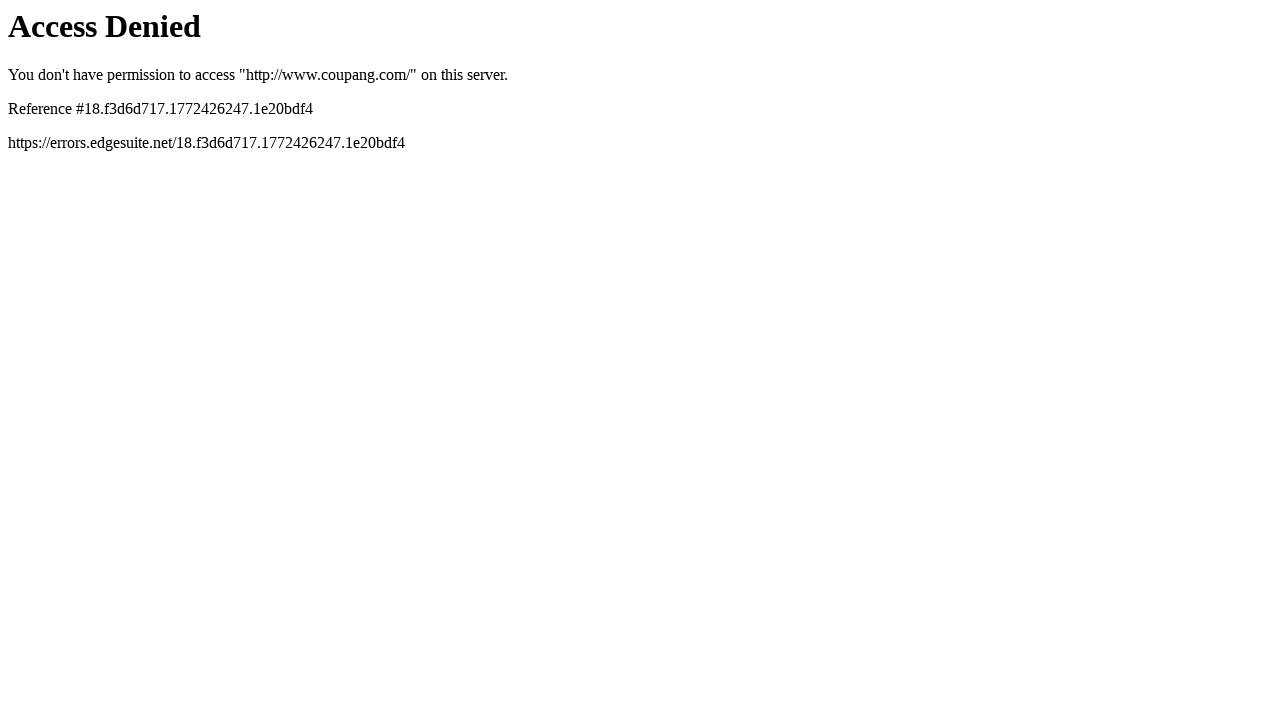

Waited for page to reach networkidle load state
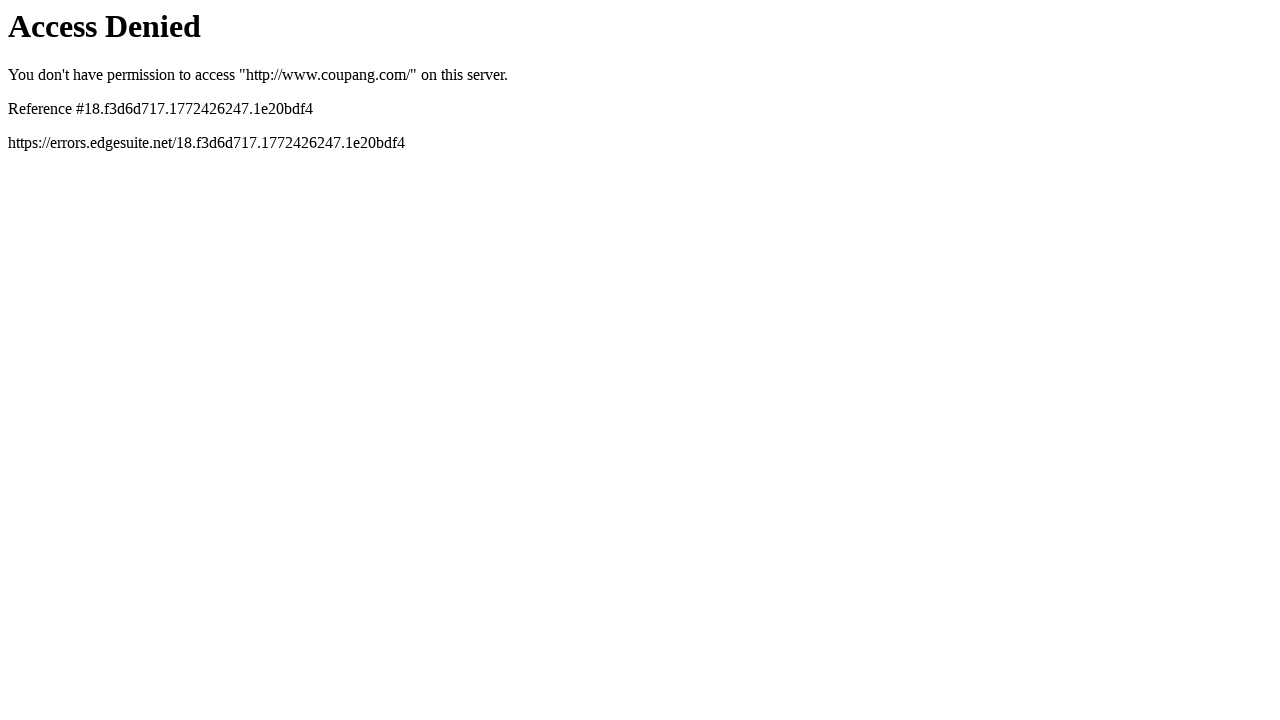

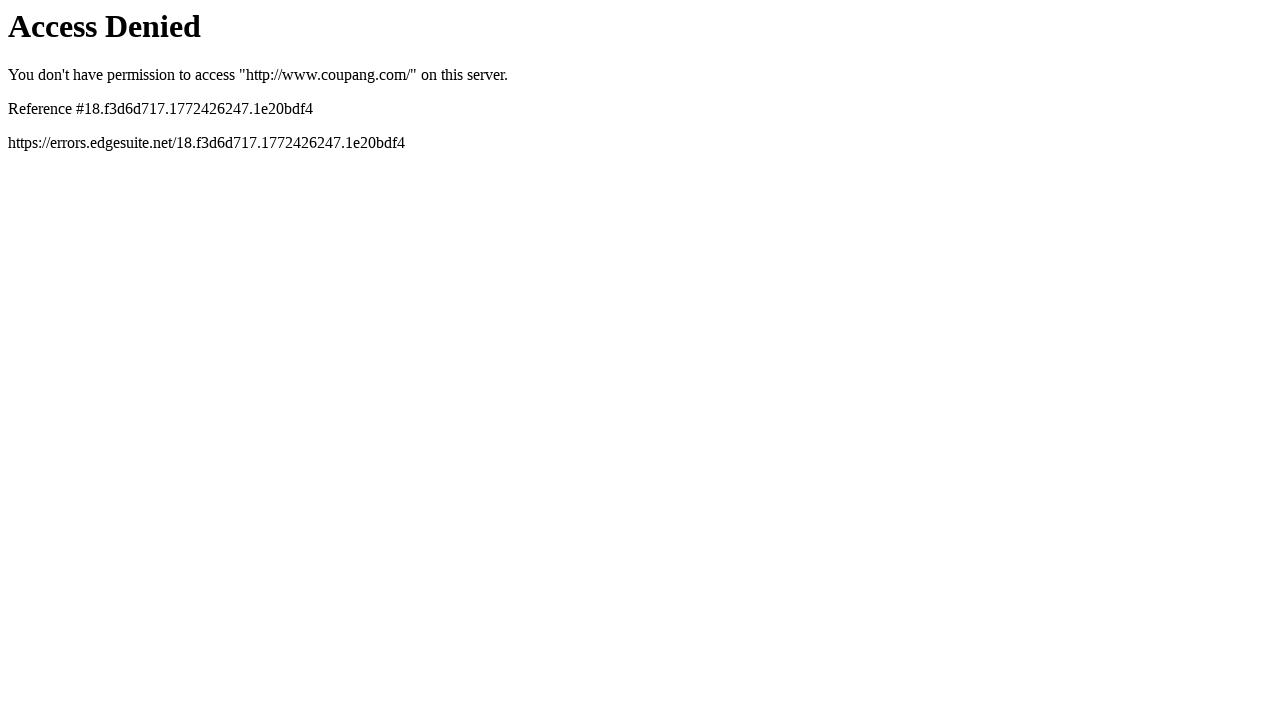